Tests drag and drop by offset by calculating the distance between elements

Starting URL: https://www.selenium.dev/selenium/web/mouse_interaction.html

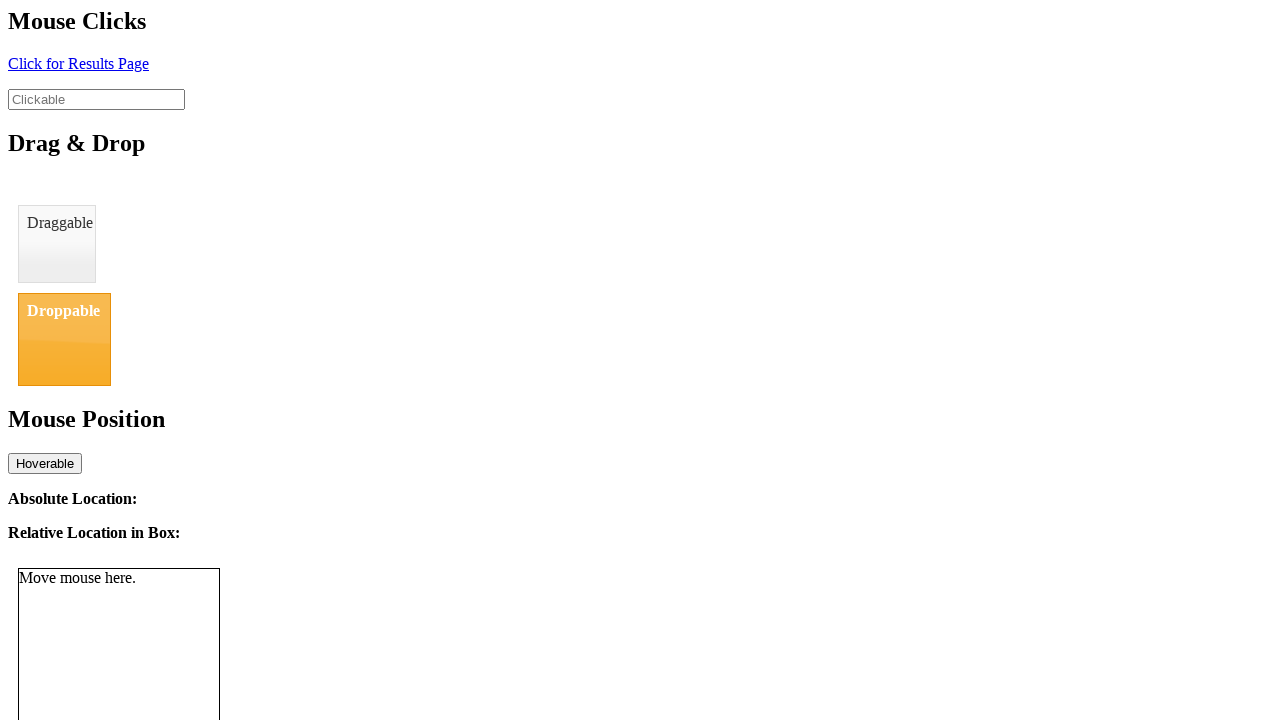

Located draggable element
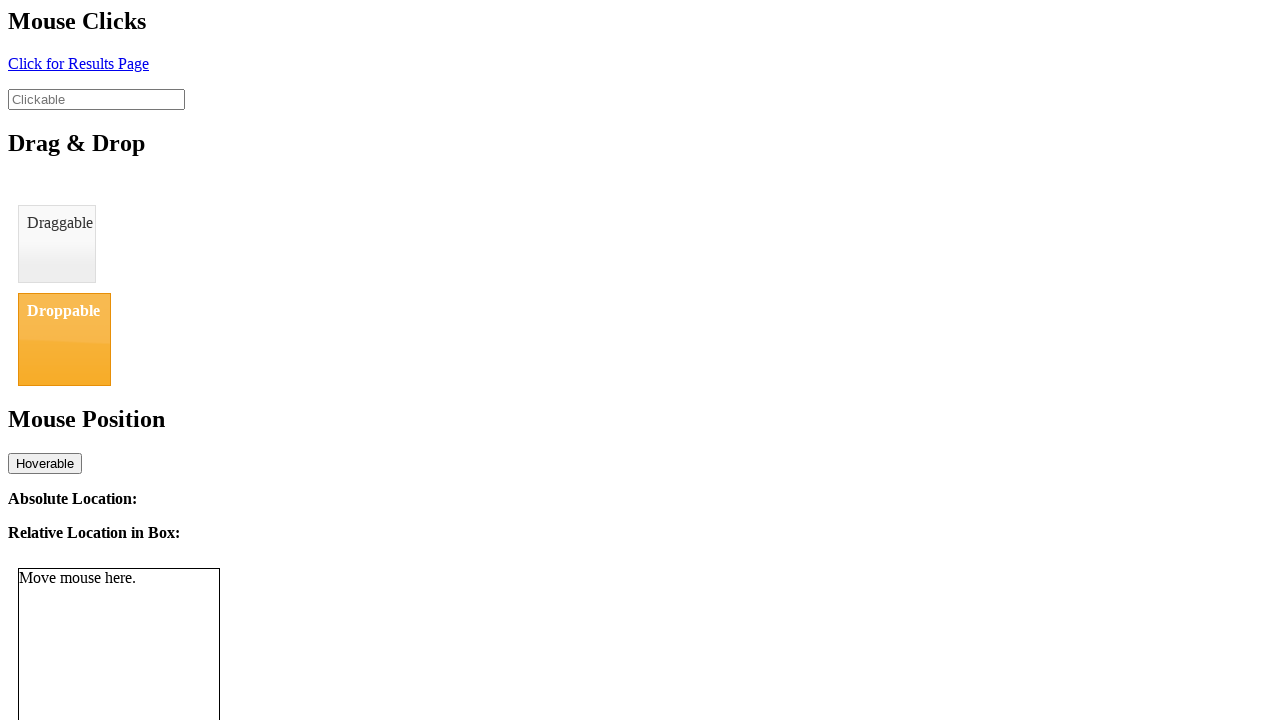

Located droppable element
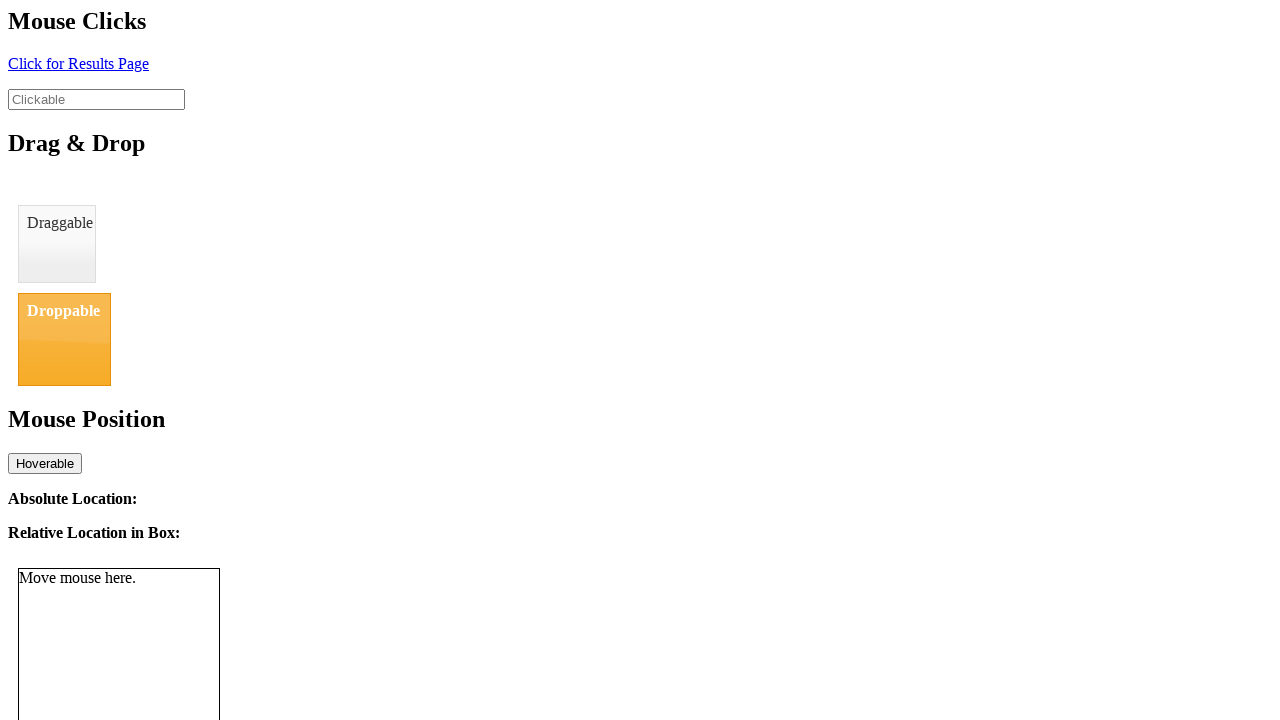

Retrieved bounding box of draggable element
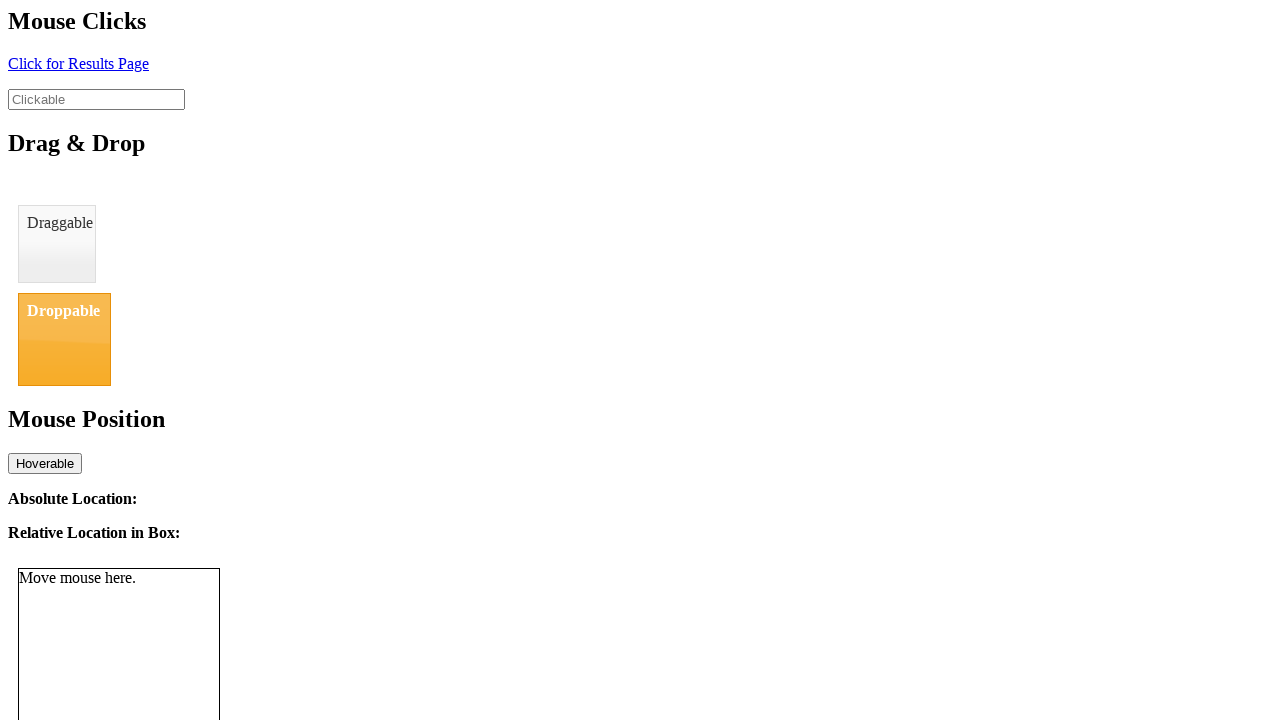

Retrieved bounding box of droppable element
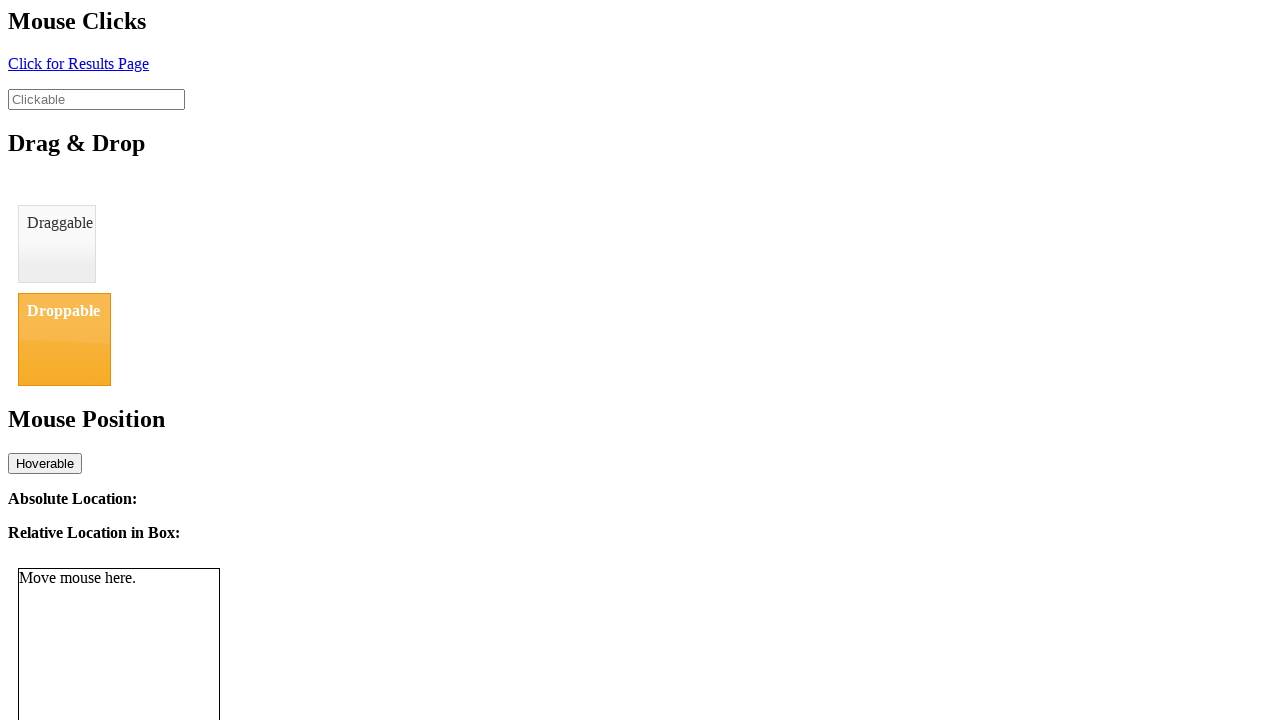

Hovered over draggable element at (57, 244) on #draggable
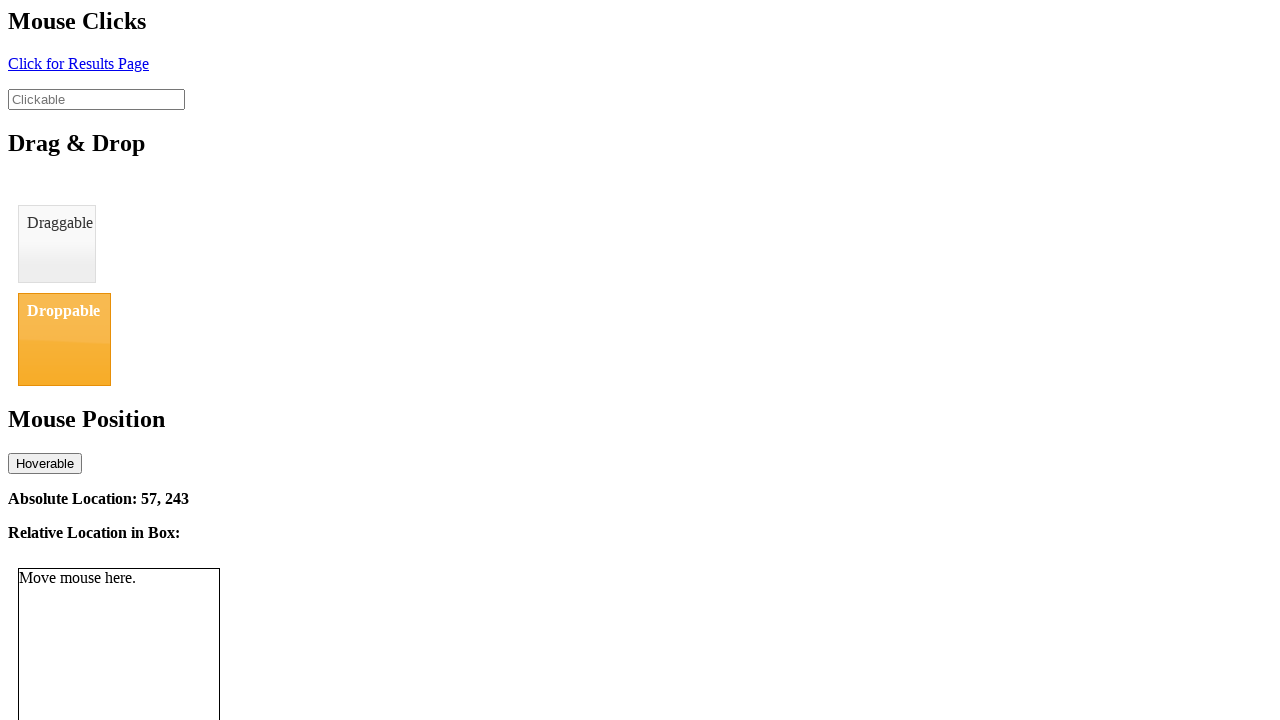

Pressed mouse button down on draggable element at (57, 244)
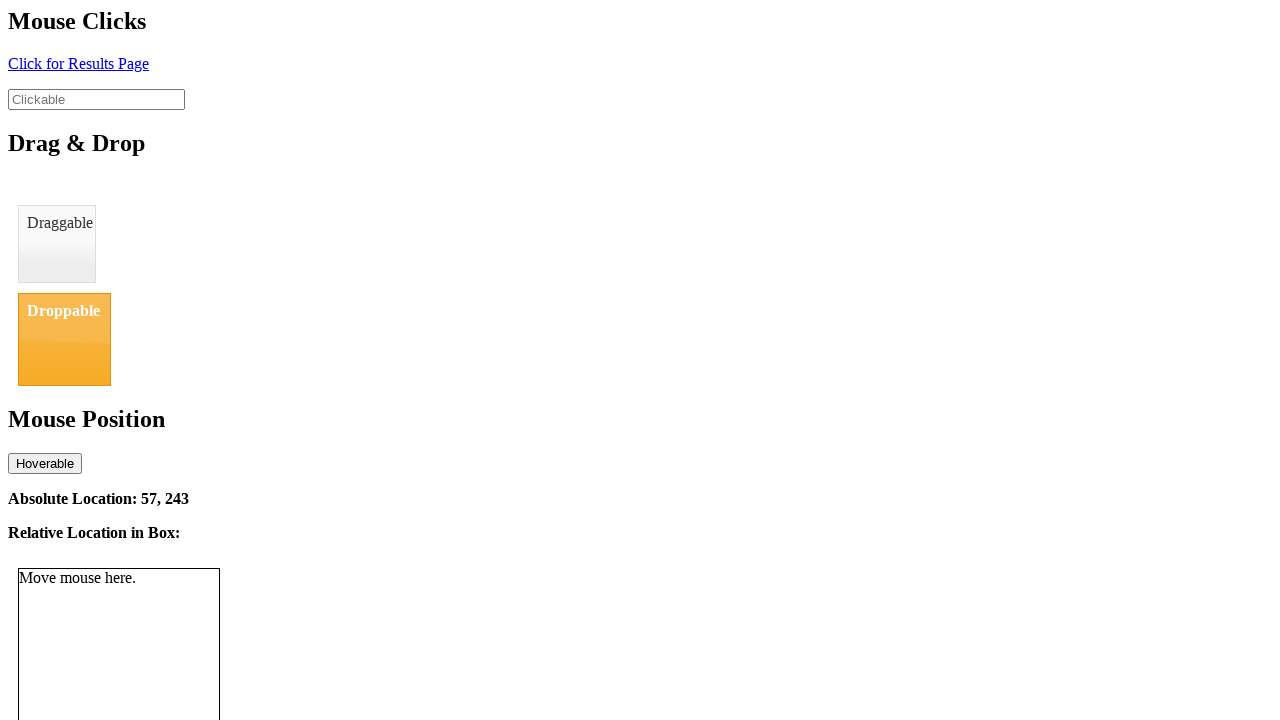

Moved mouse to droppable element target location by calculated offset at (57, 332)
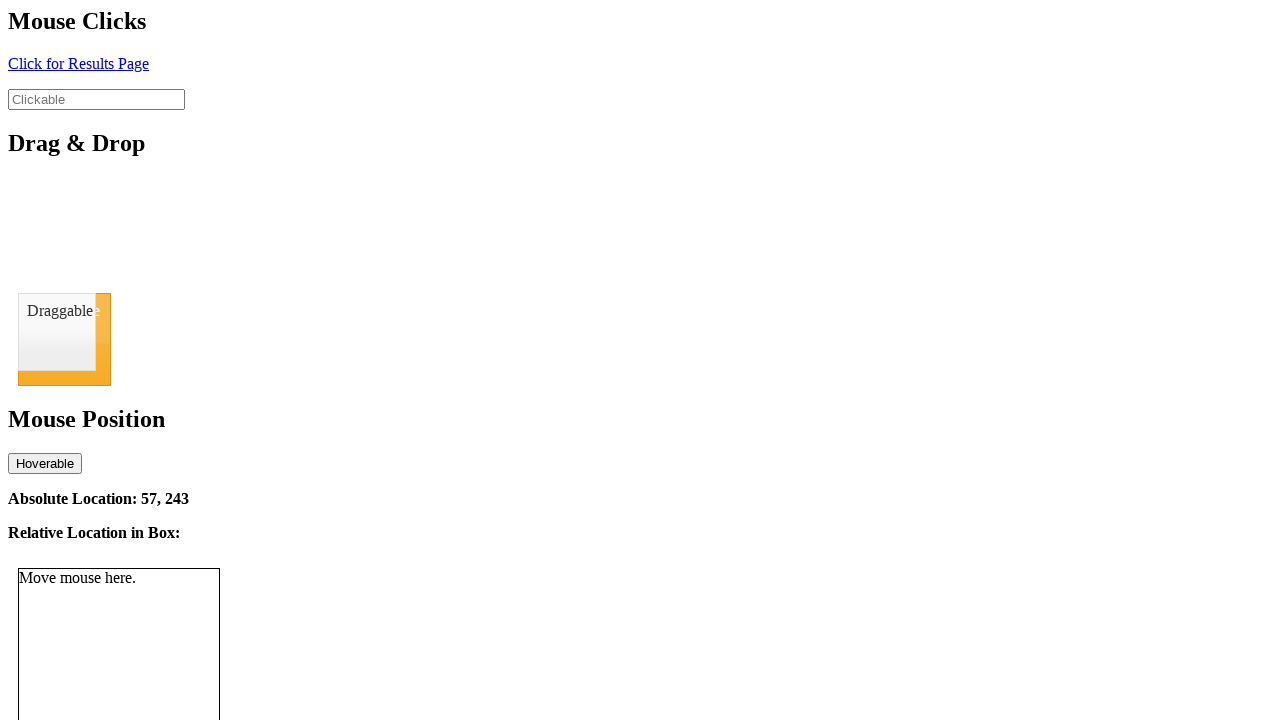

Released mouse button to complete drag operation at (57, 332)
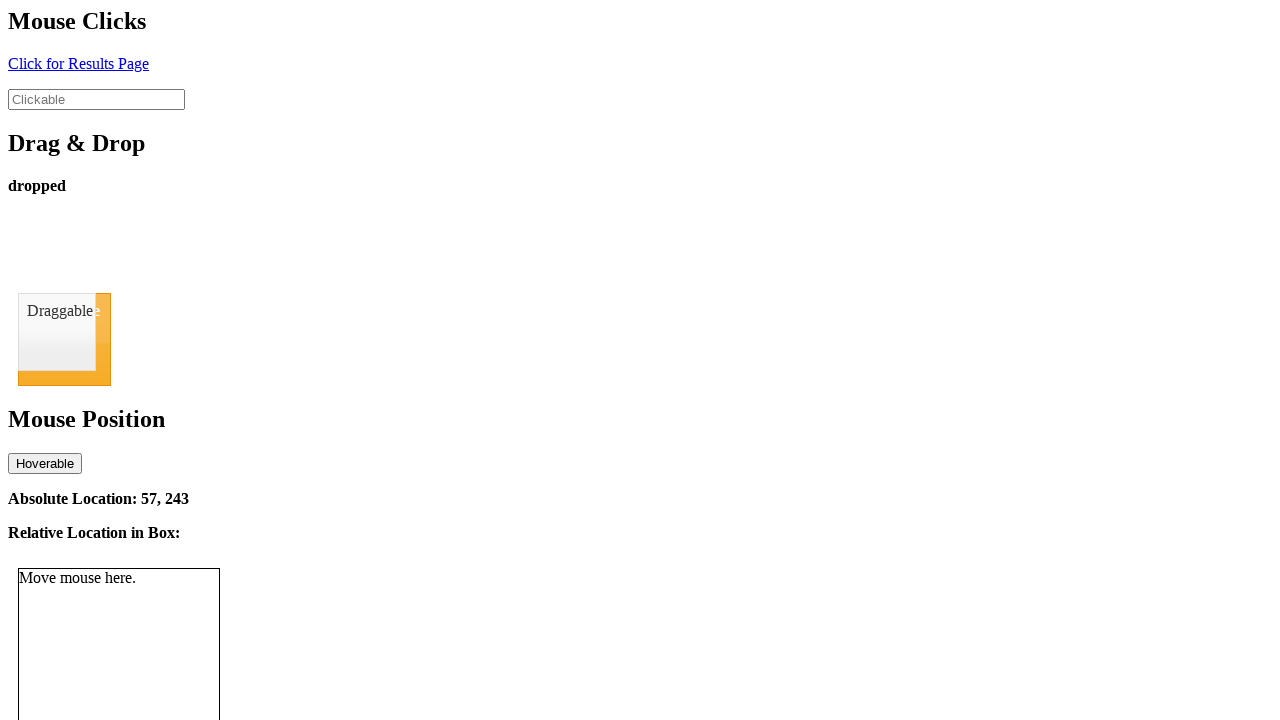

Verified drop status shows 'dropped'
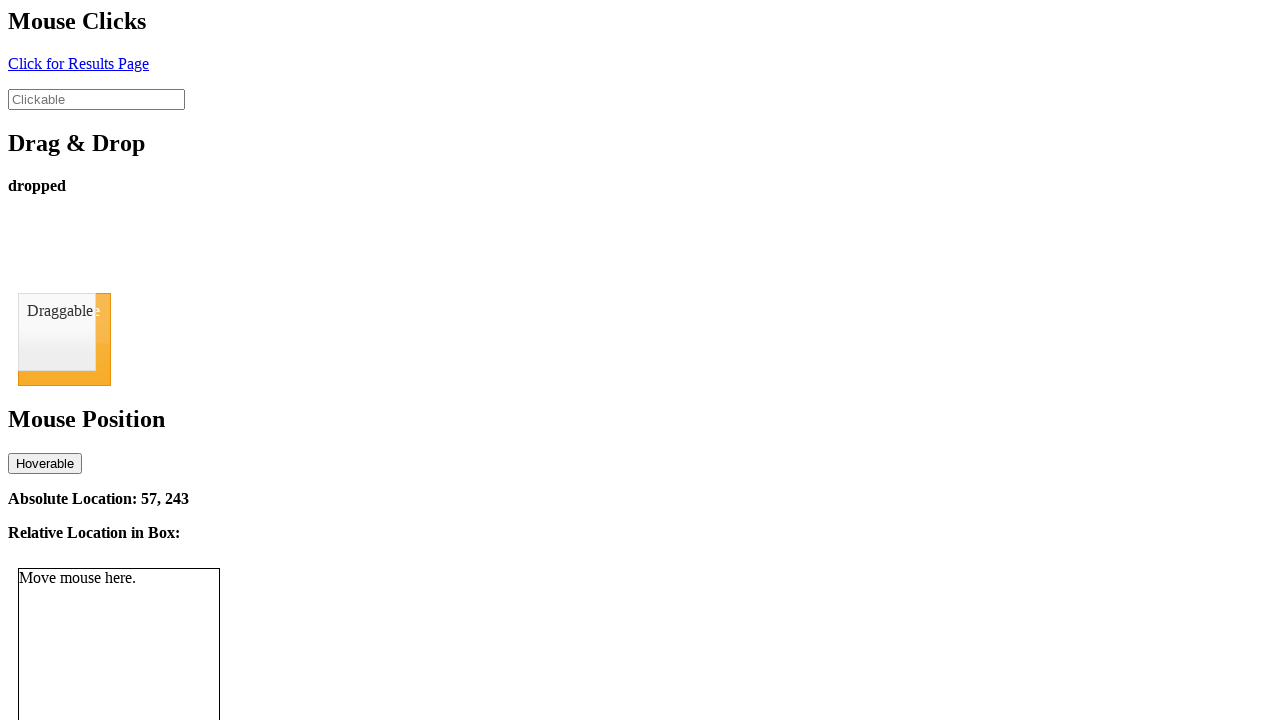

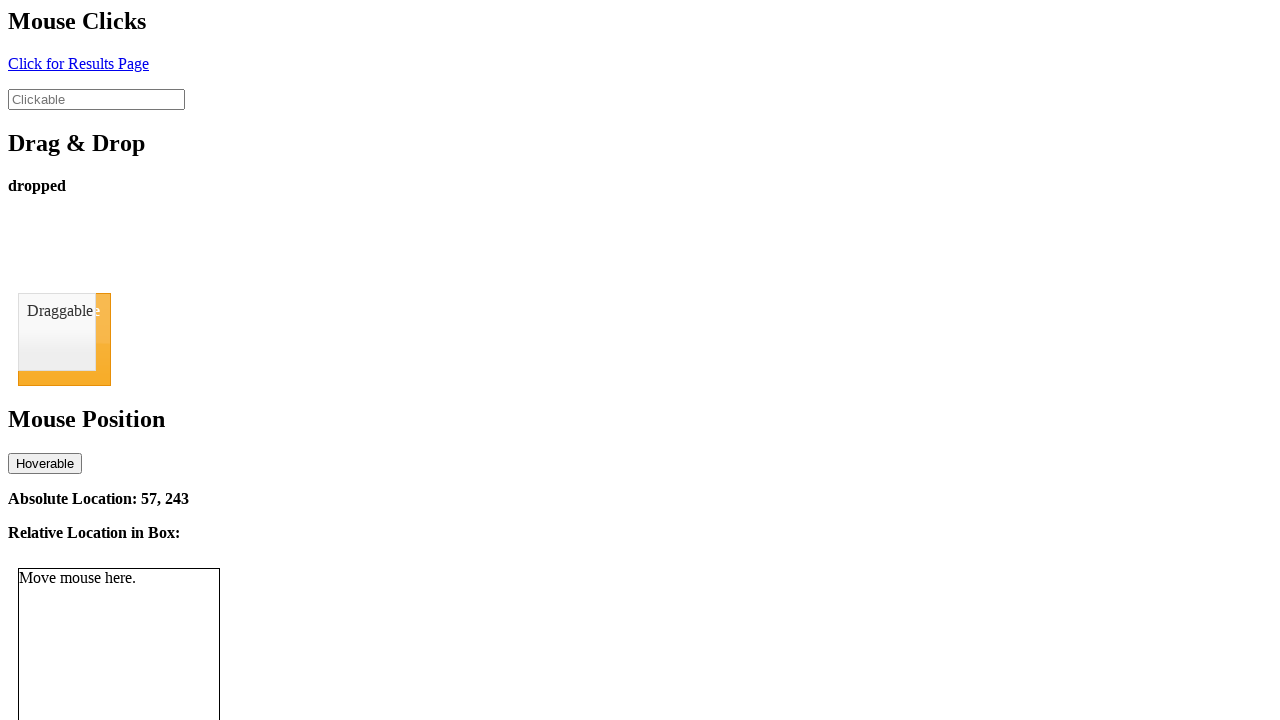